Tests scrolling to the footer blog button on the WebdriverIO homepage

Starting URL: https://webdriver.io

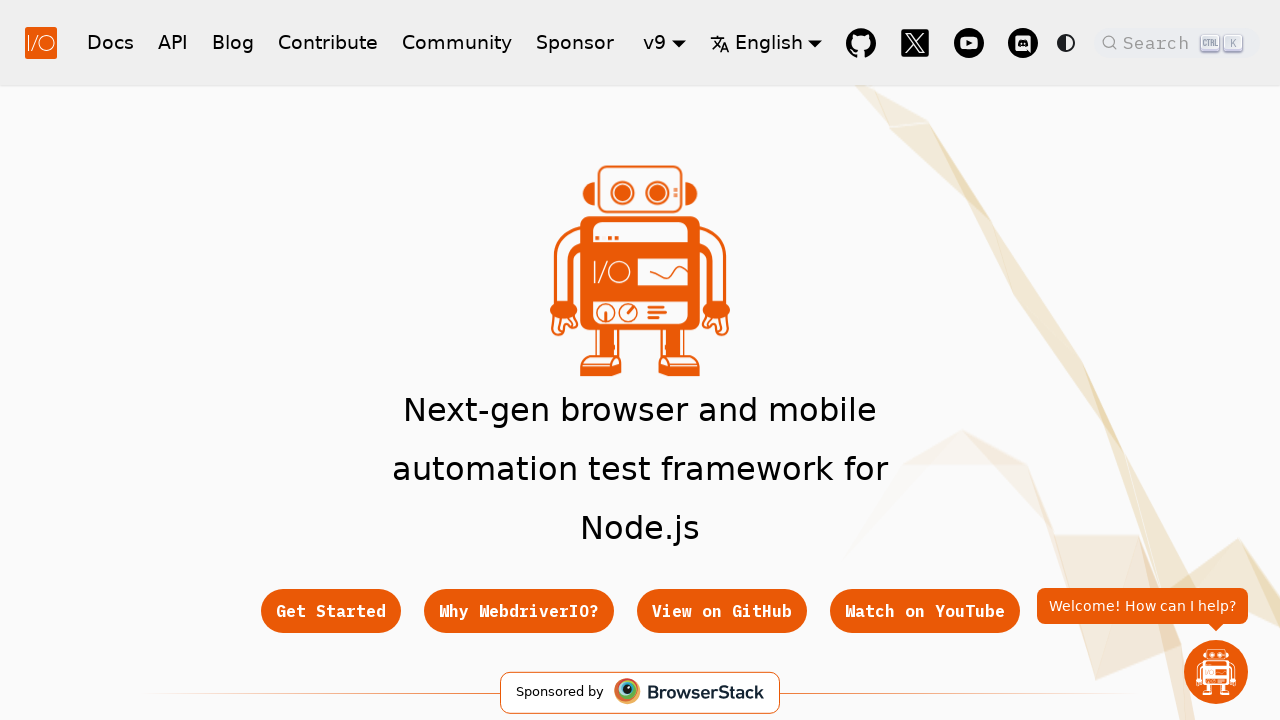

Located the blog button in the footer
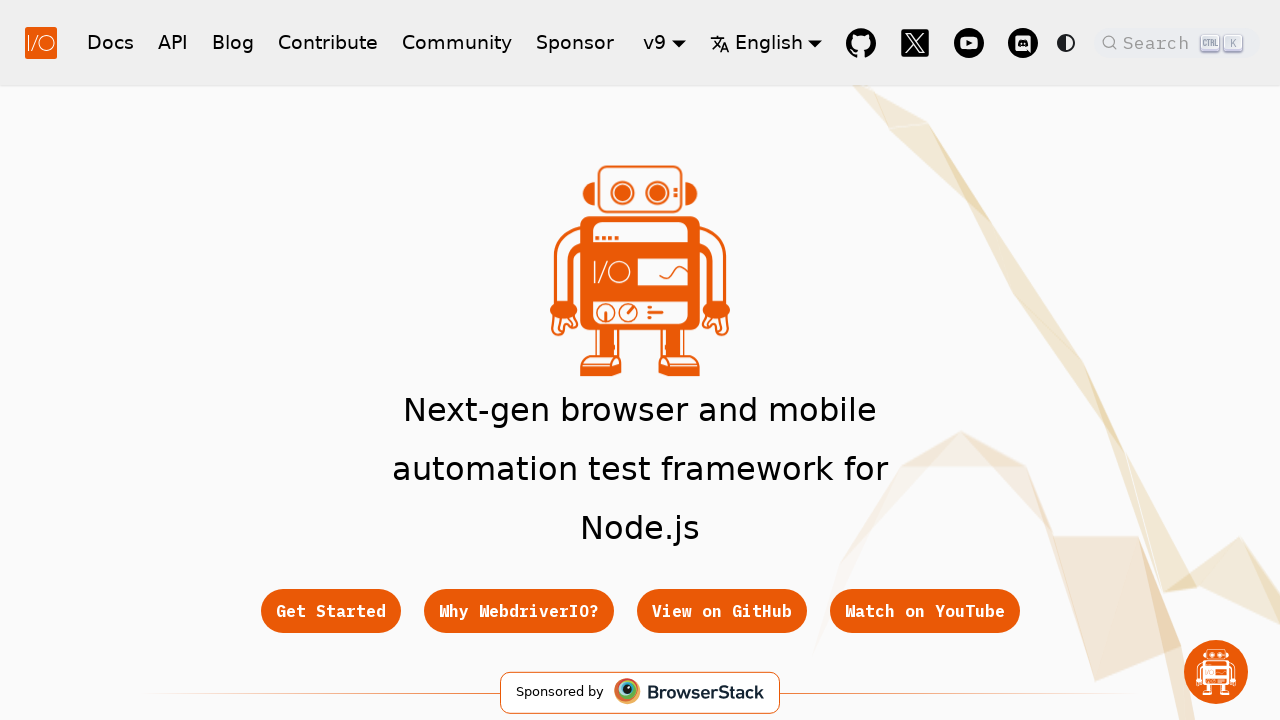

Scrolled to the footer blog button
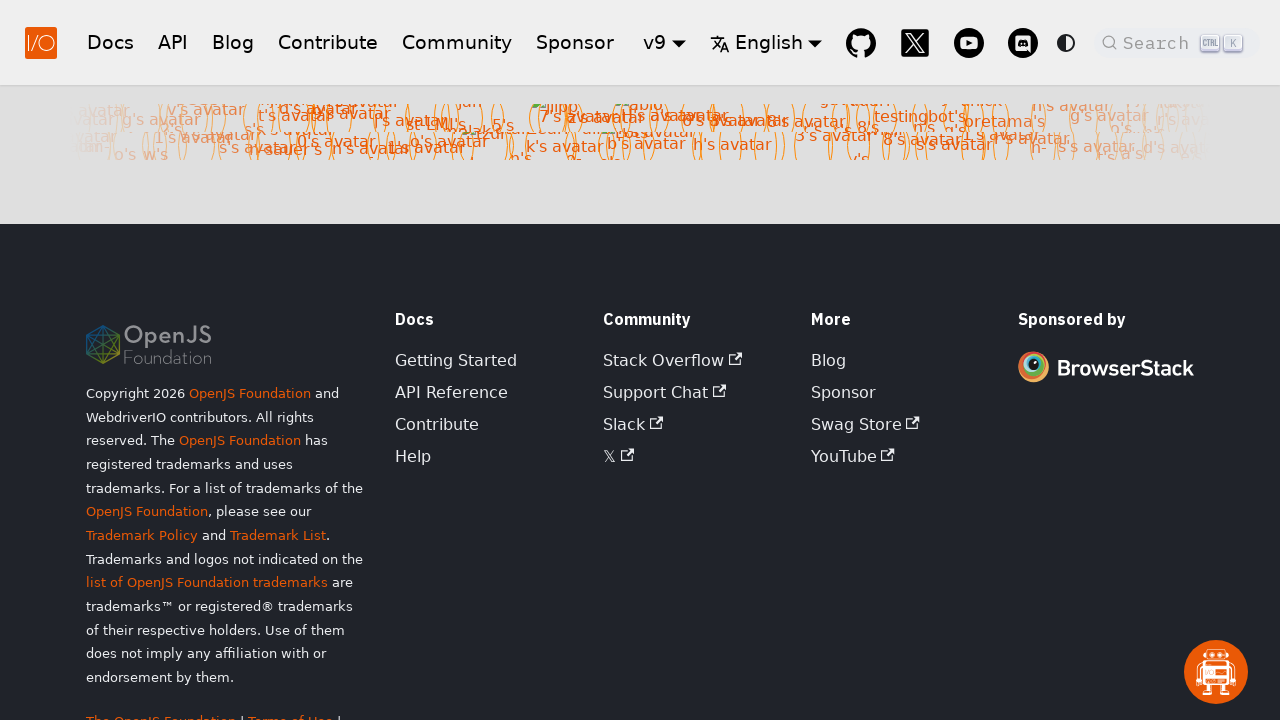

Footer blog button is now visible
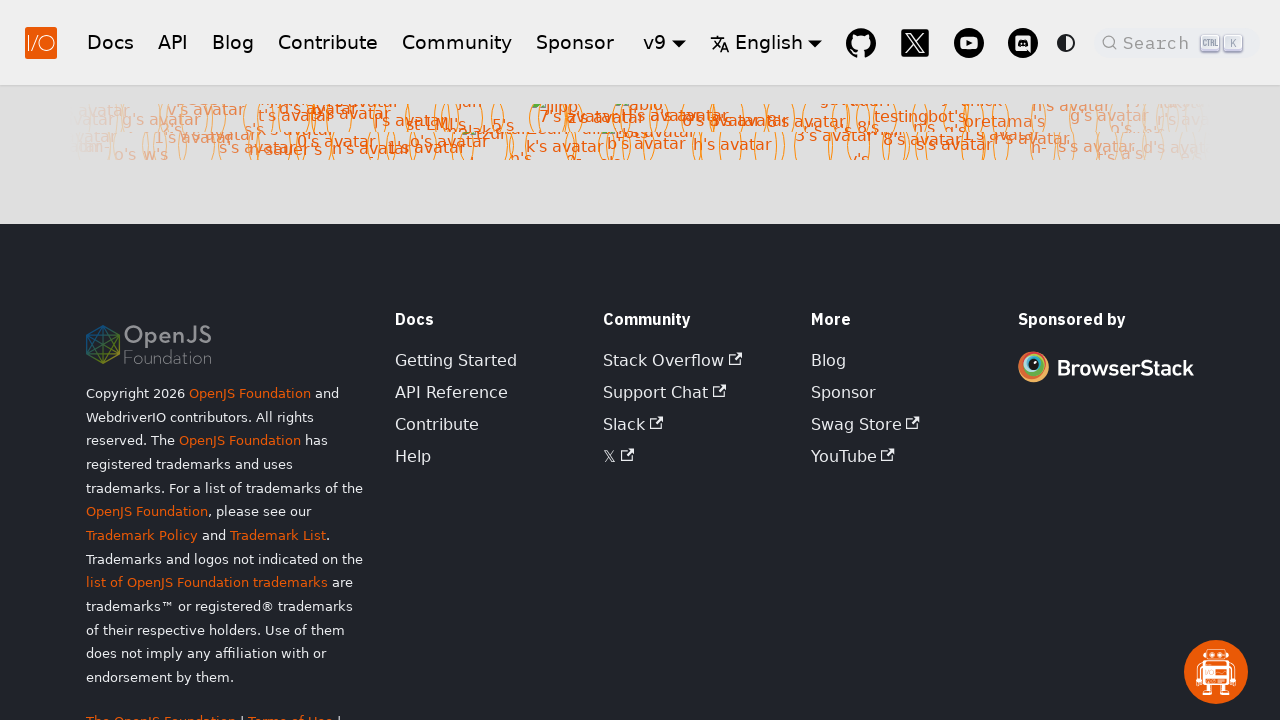

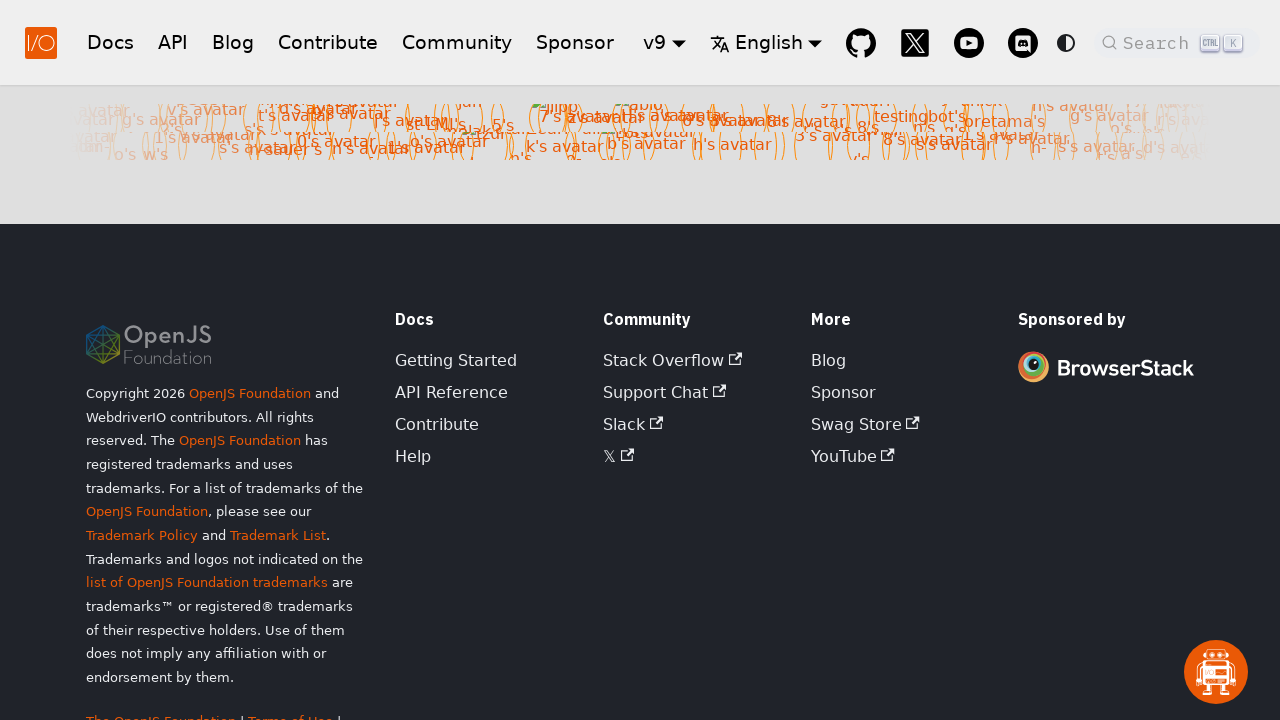